Tests date picker functionality by clicking on a date of birth field, selecting a month (January), year (1985), and day (1st) from dropdown selectors in the date picker UI.

Starting URL: https://www.dummyticket.com/dummy-ticket-for-visa-application/

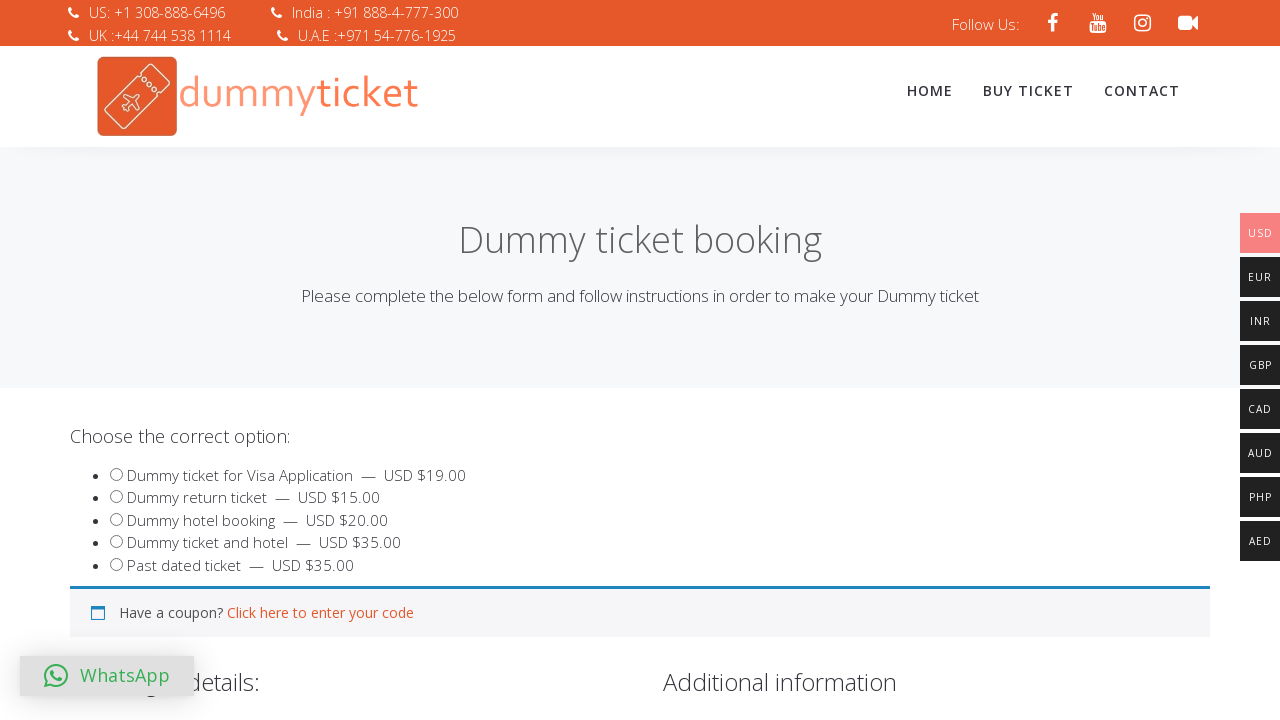

Clicked on the date of birth field to open date picker at (344, 360) on #dob
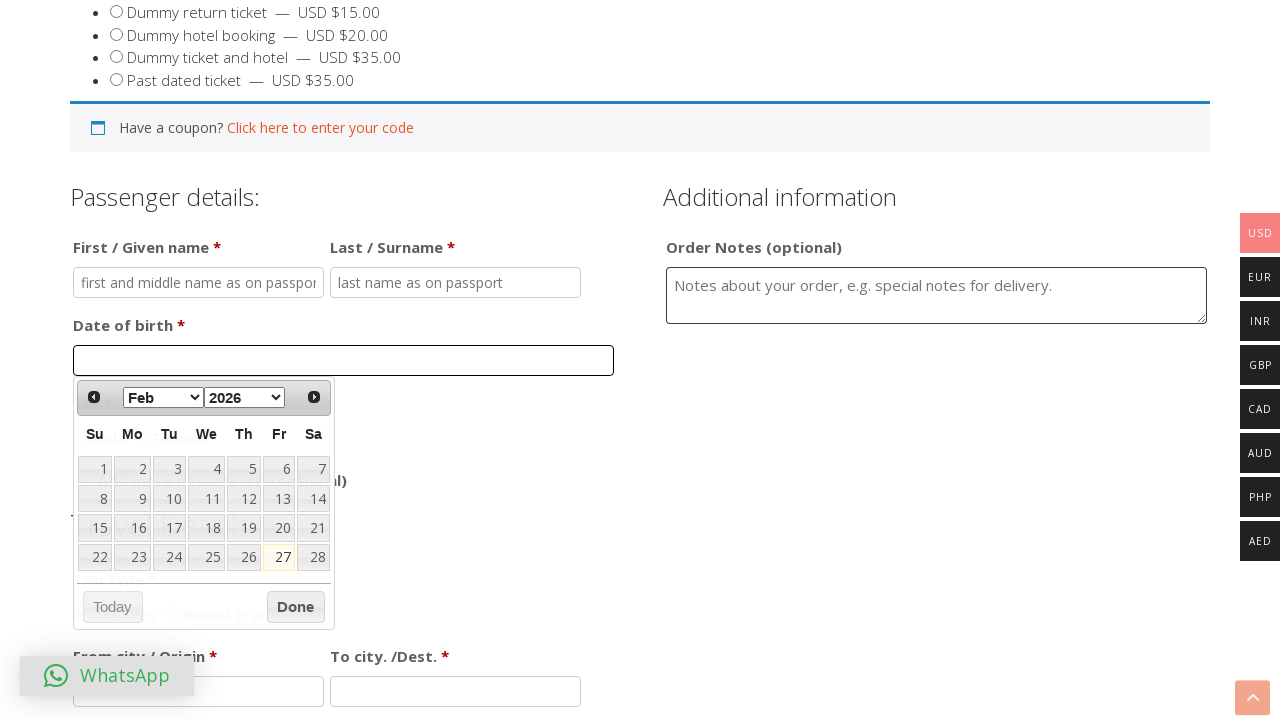

Date picker month dropdown became visible
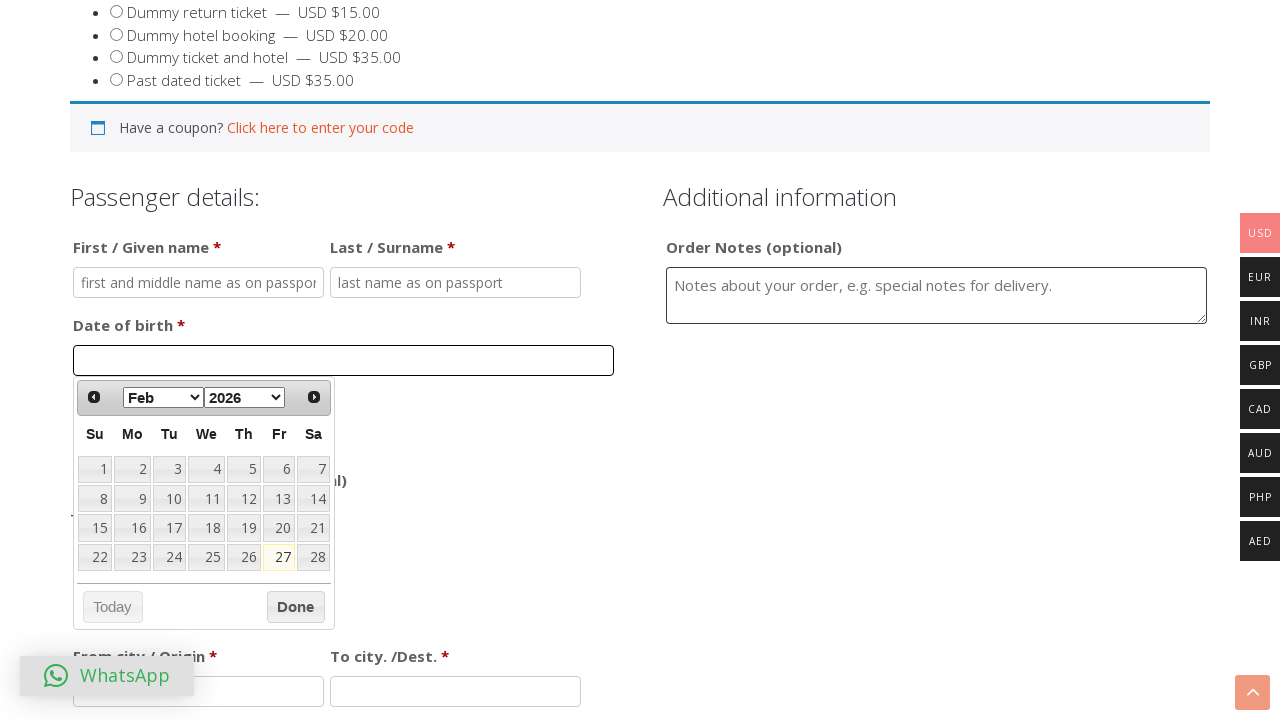

Selected January from the month dropdown on select.ui-datepicker-month
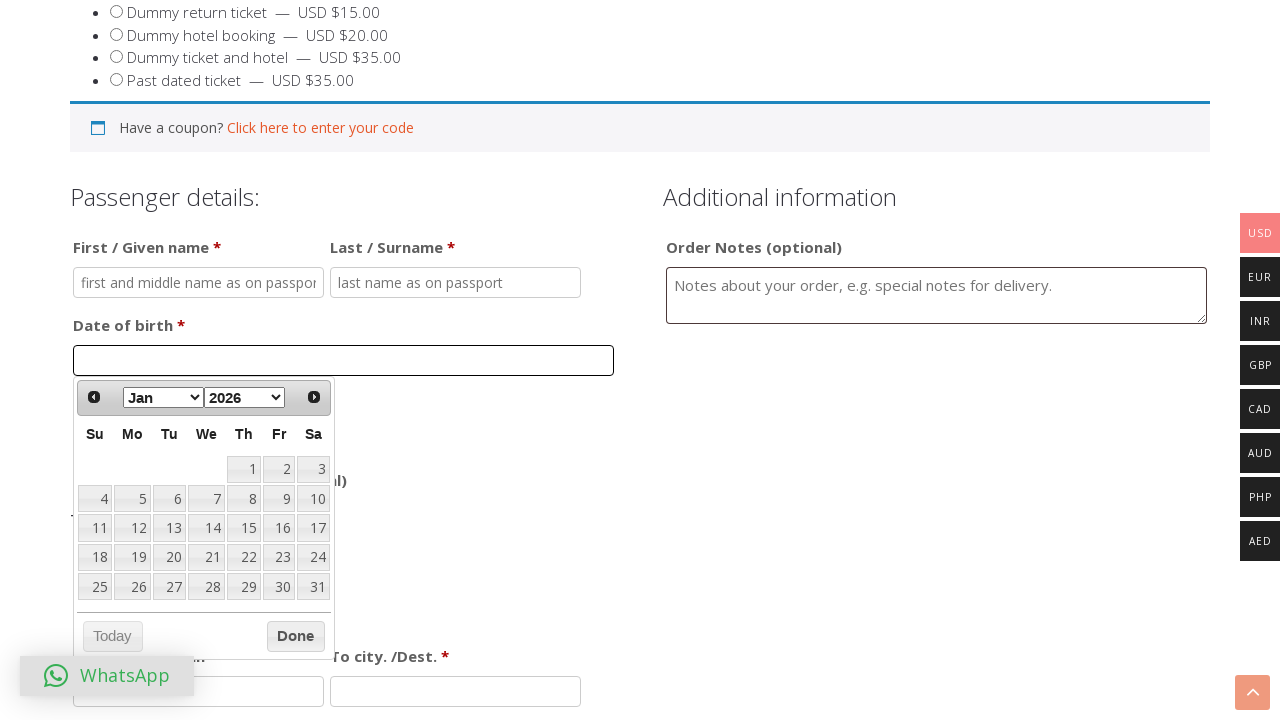

Selected 1985 from the year dropdown on select.ui-datepicker-year
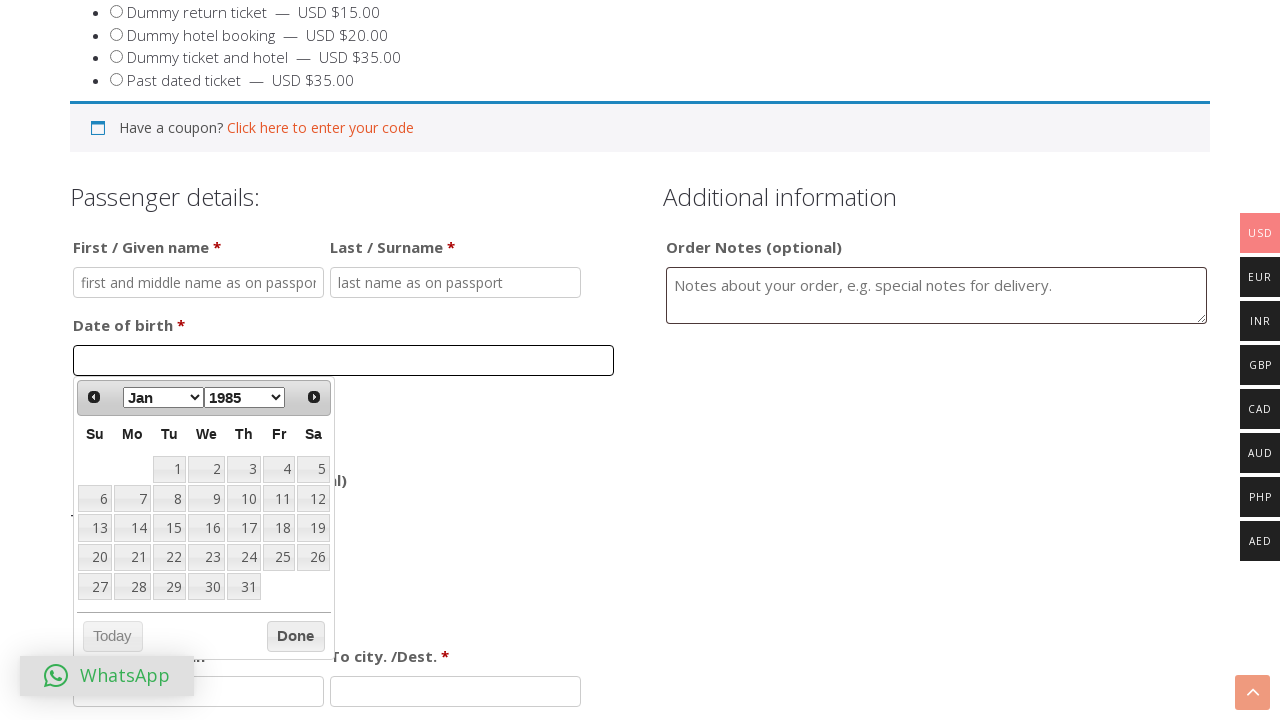

Clicked on the 1st day of the month to complete date selection at (169, 469) on a[data-date='1']
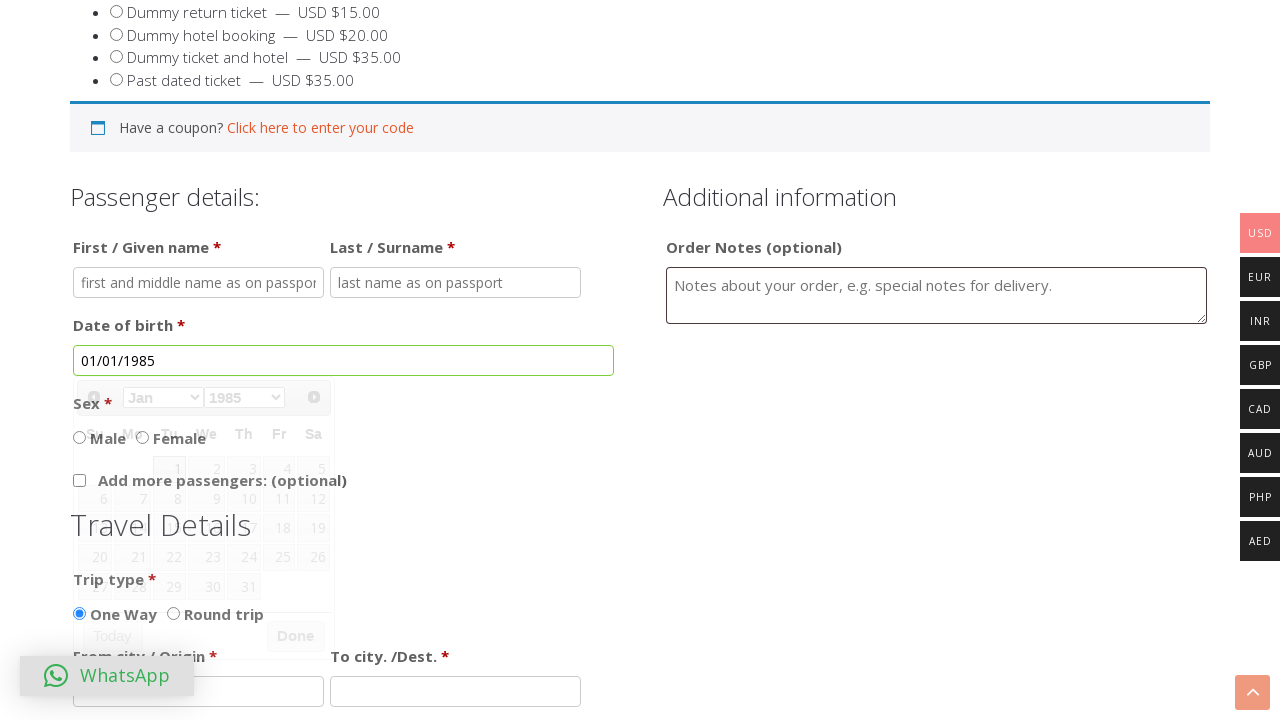

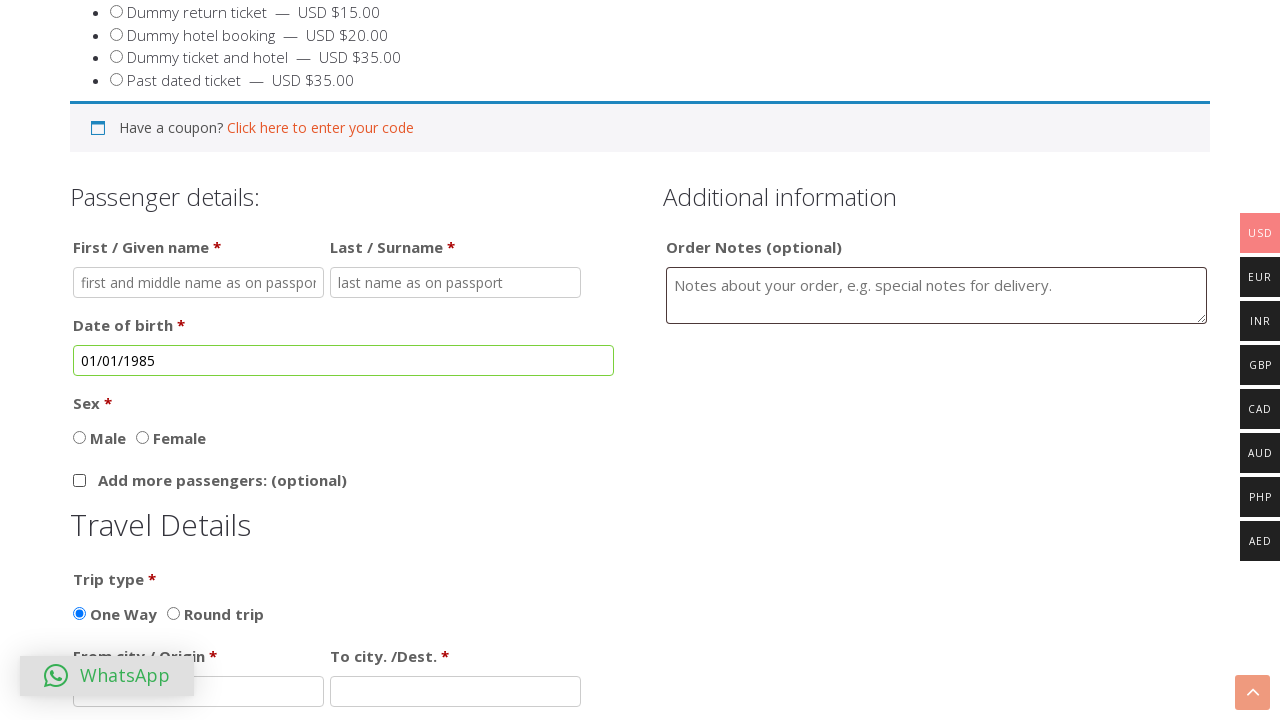